Tests the NASA API website by navigating to the Browse APIs section and verifying that multiple sub-menus (NASA Image and Video Library, TechTransfer, Satellite Situation Center, SSD/CNEOS, Techport) are visible, clickable, and functional. This is the Firefox version but functionally identical.

Starting URL: https://api.nasa.gov

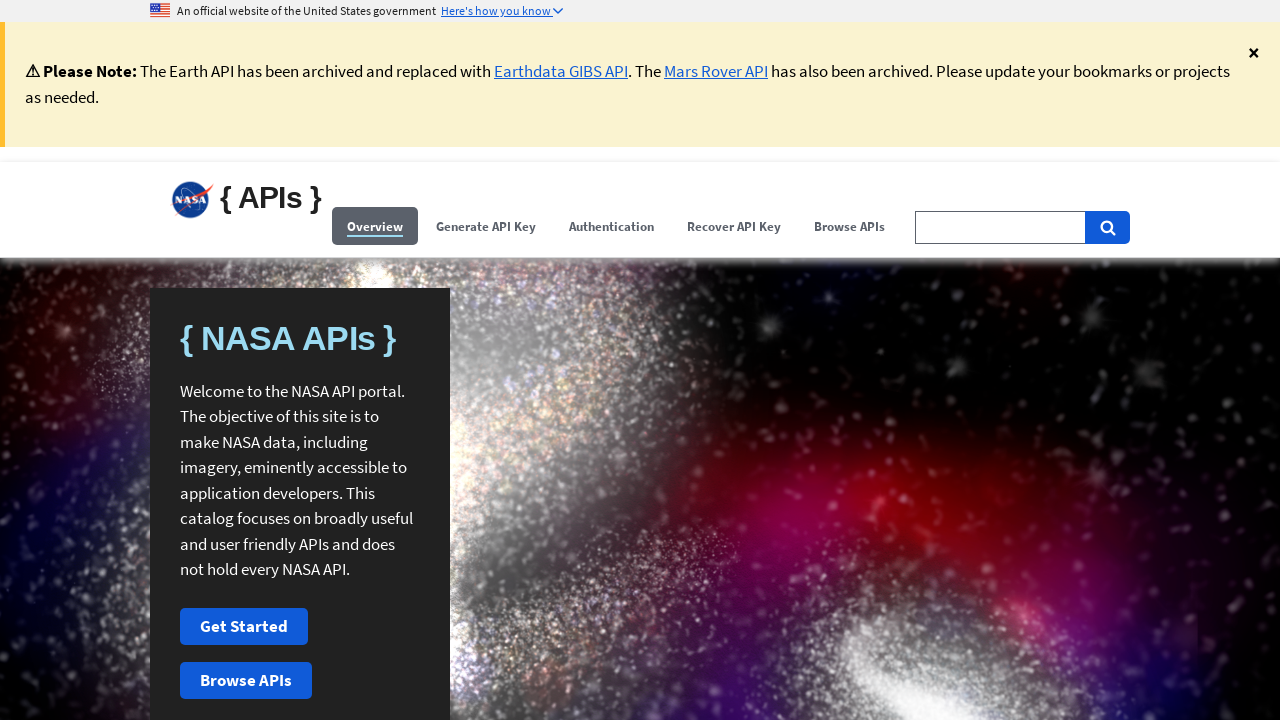

Main header '{ NASA APIs }' is visible
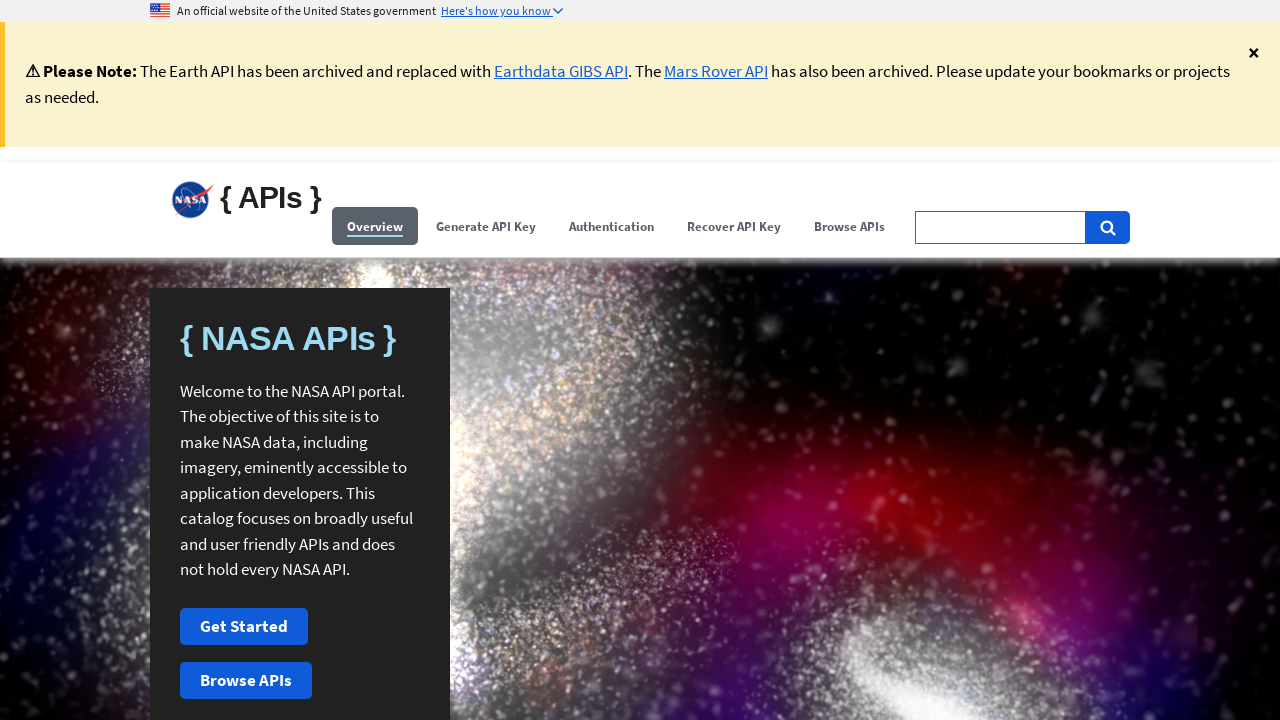

Clicked 'Browse APIs' button at (850, 226) on (//span[contains(.,'Browse APIs')])[1]
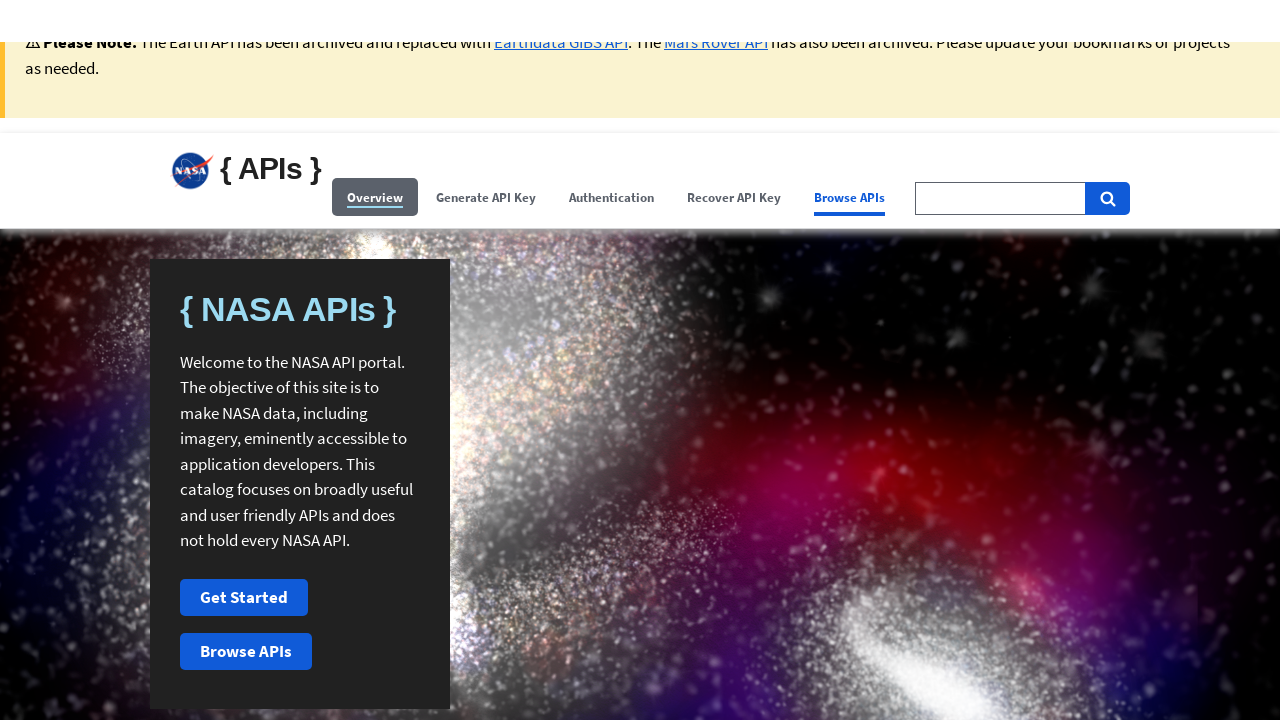

'NASA Image and Video Library' sub-menu is visible
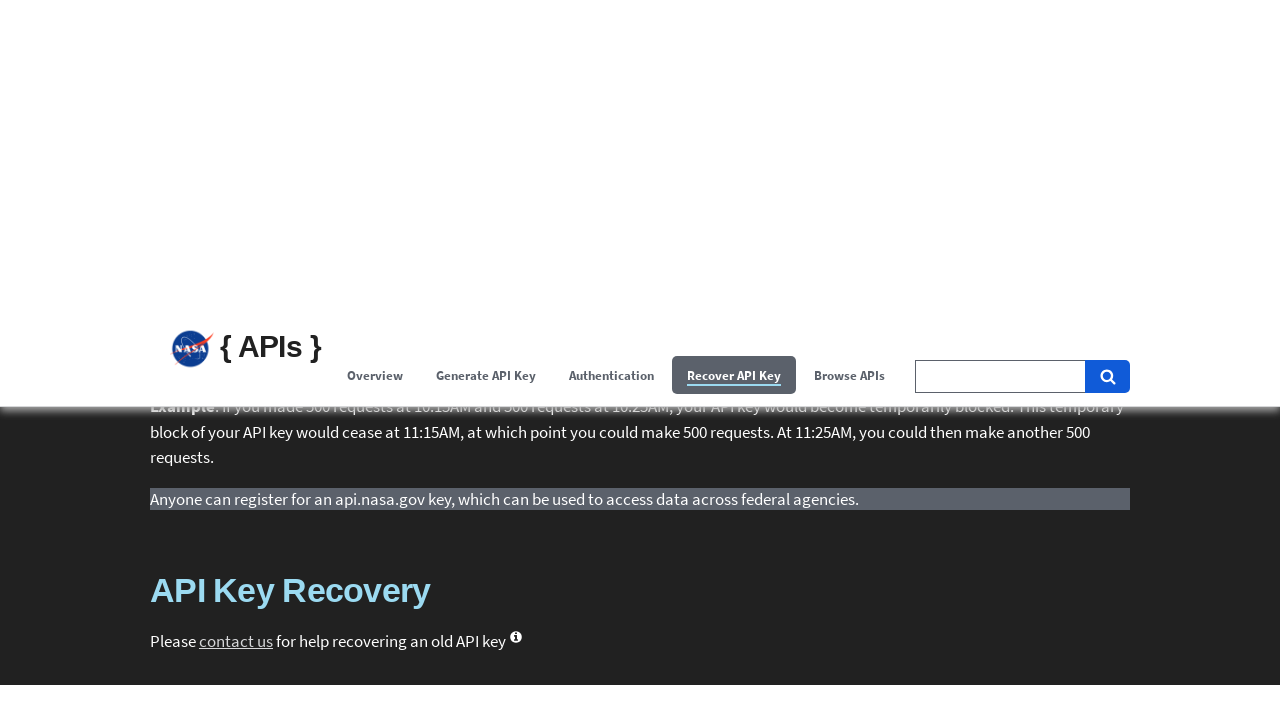

Clicked 'NASA Image and Video Library' sub-menu at (640, 697) on xpath=//button[@id='nasa-image-and-video-library']
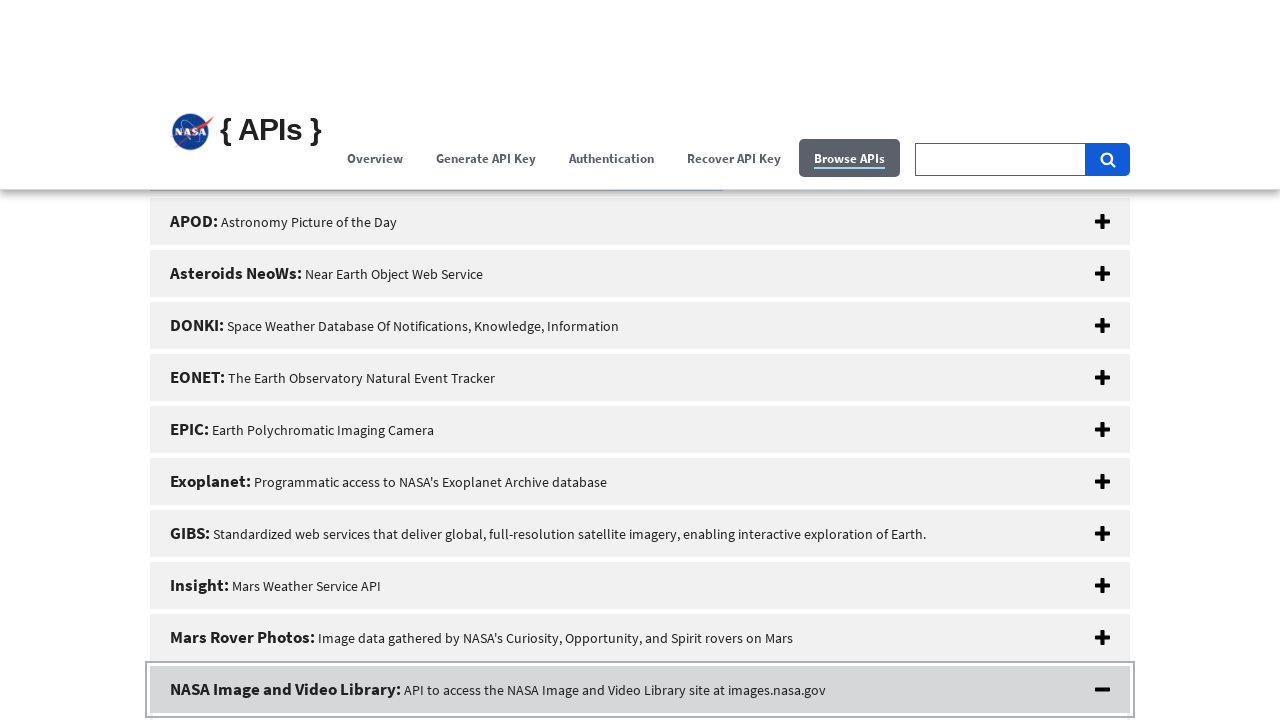

'TechTransfer' sub-menu is visible
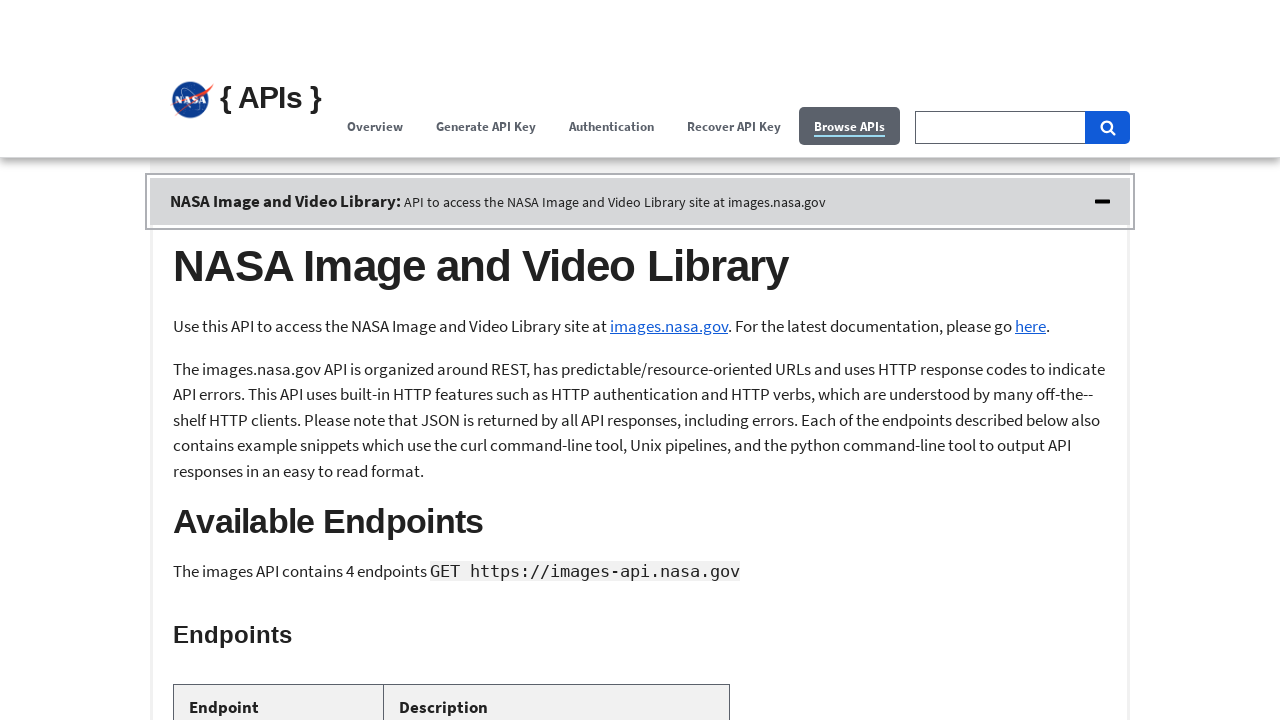

Clicked 'TechTransfer' sub-menu at (640, 360) on xpath=//button[@id='techtransfer']
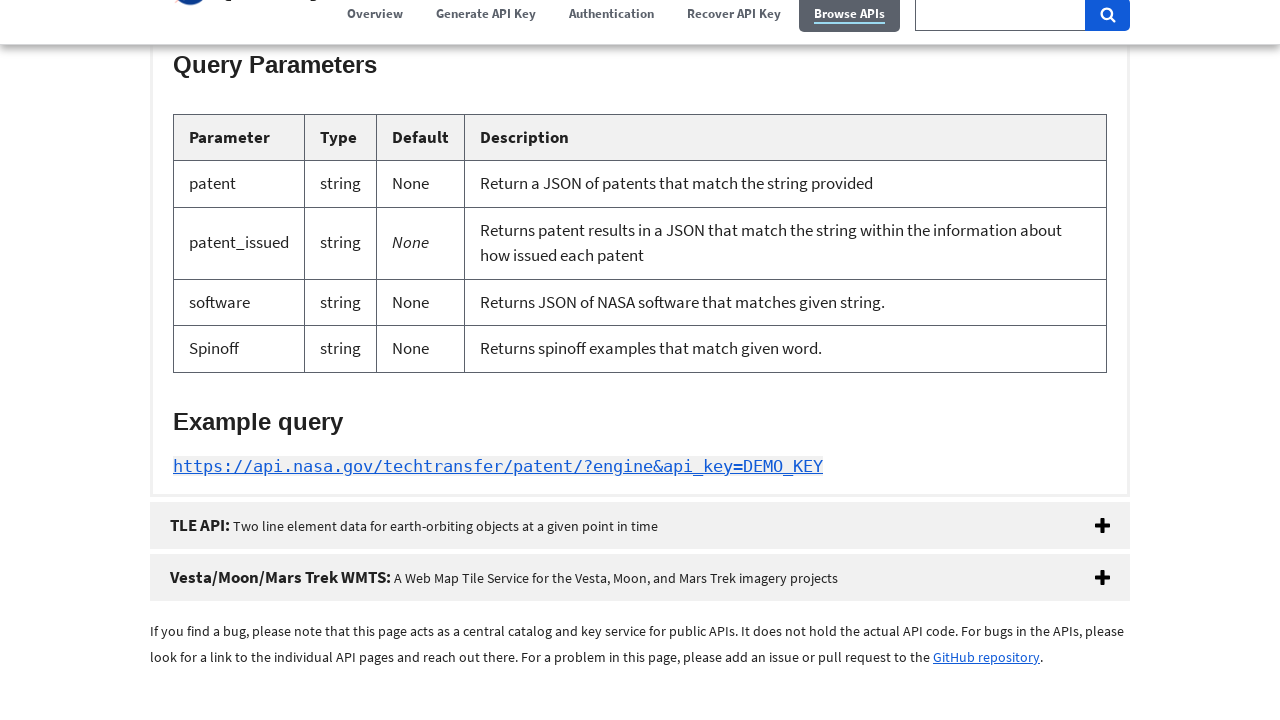

'Satellite Situation Center' sub-menu is visible
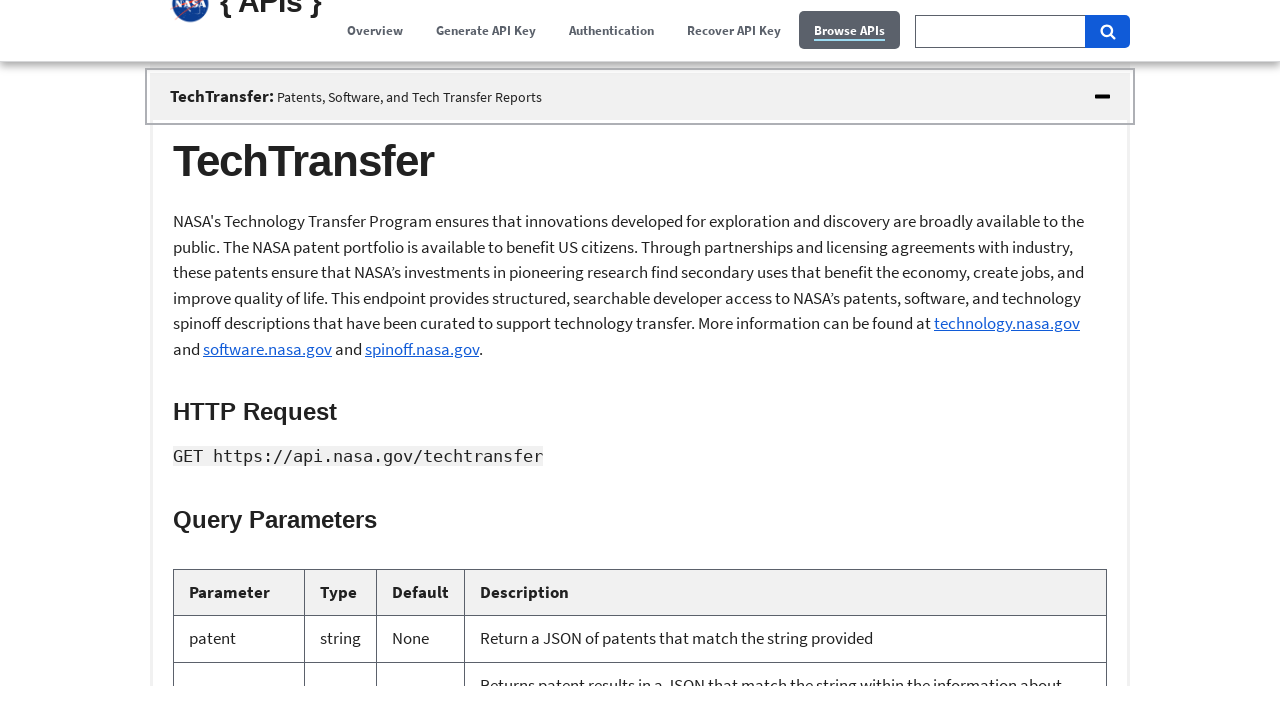

Clicked 'Satellite Situation Center' sub-menu at (640, 697) on xpath=//button[@id='satellite-situation-center']
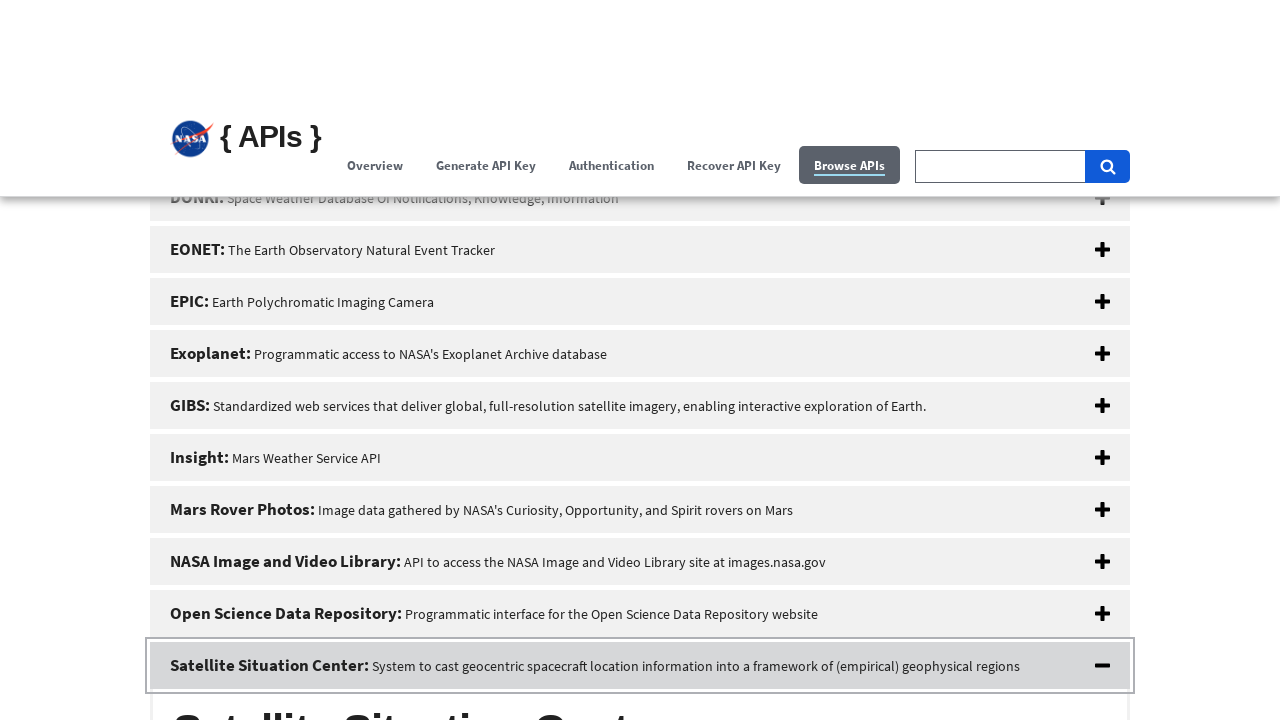

'SSD/CNEOS' sub-menu is visible
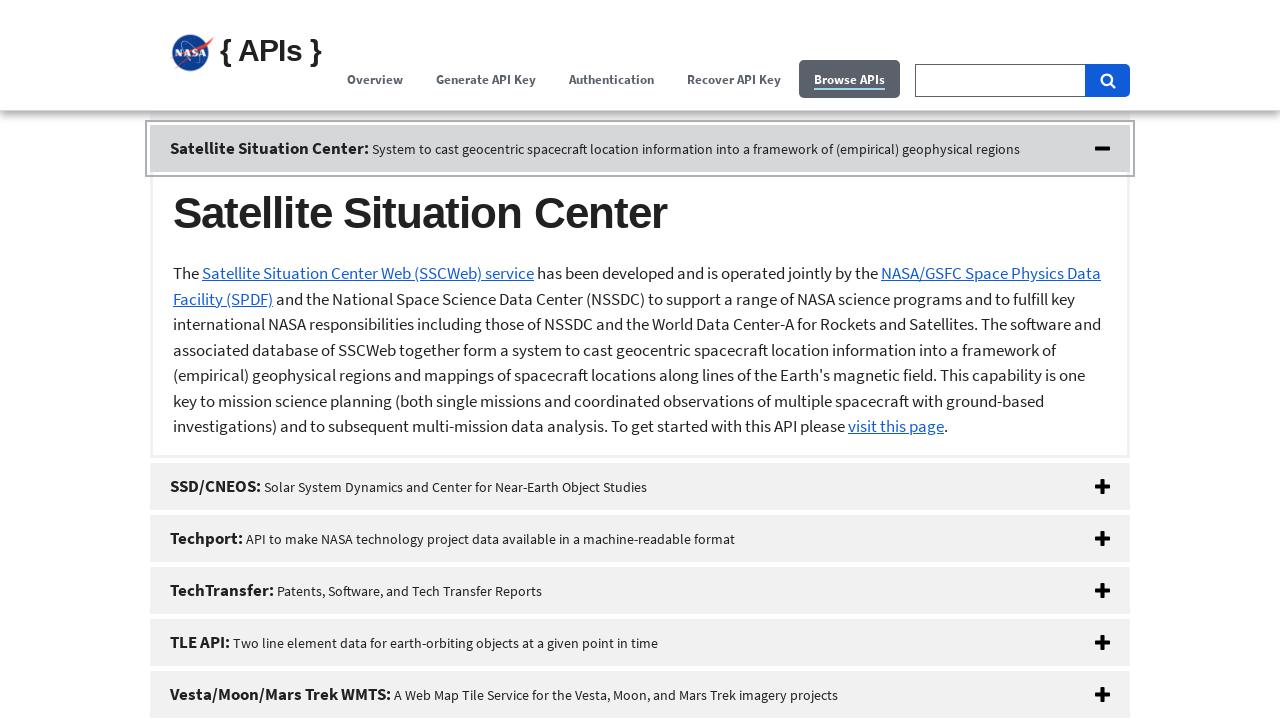

Clicked 'SSD/CNEOS' sub-menu at (640, 471) on xpath=//button[@id='ssd-cneos']
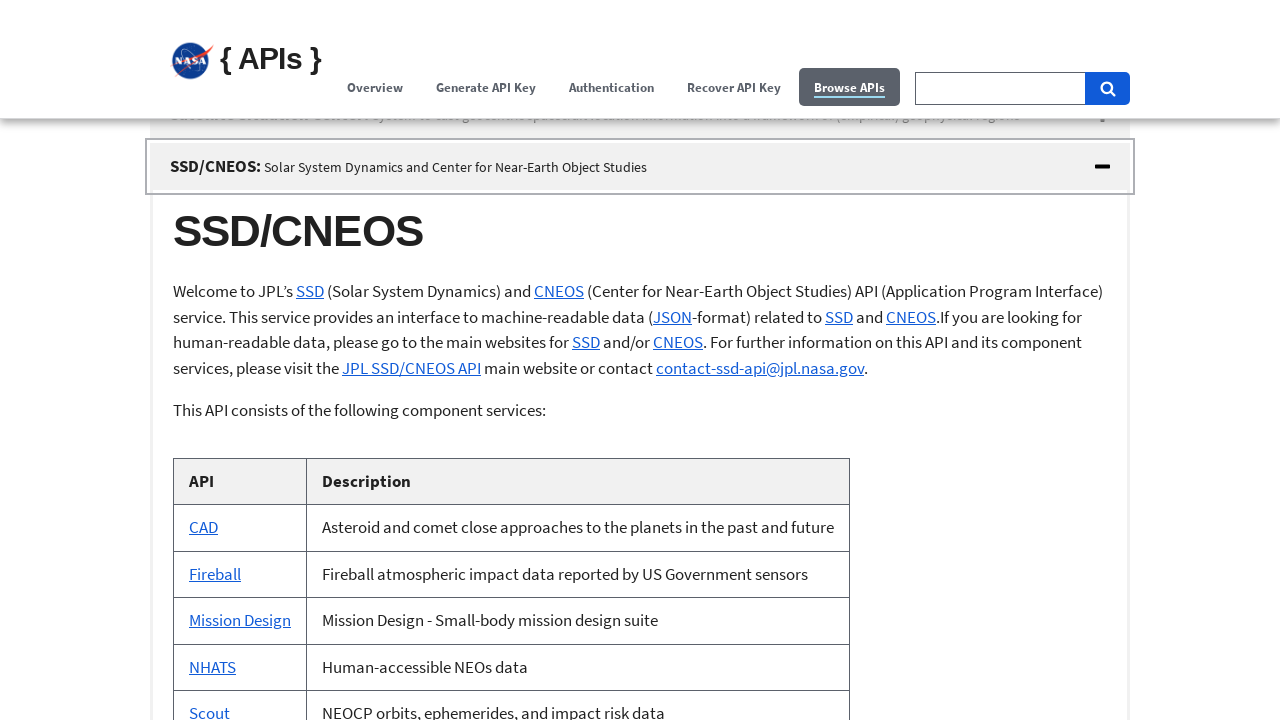

'Techport' sub-menu is visible
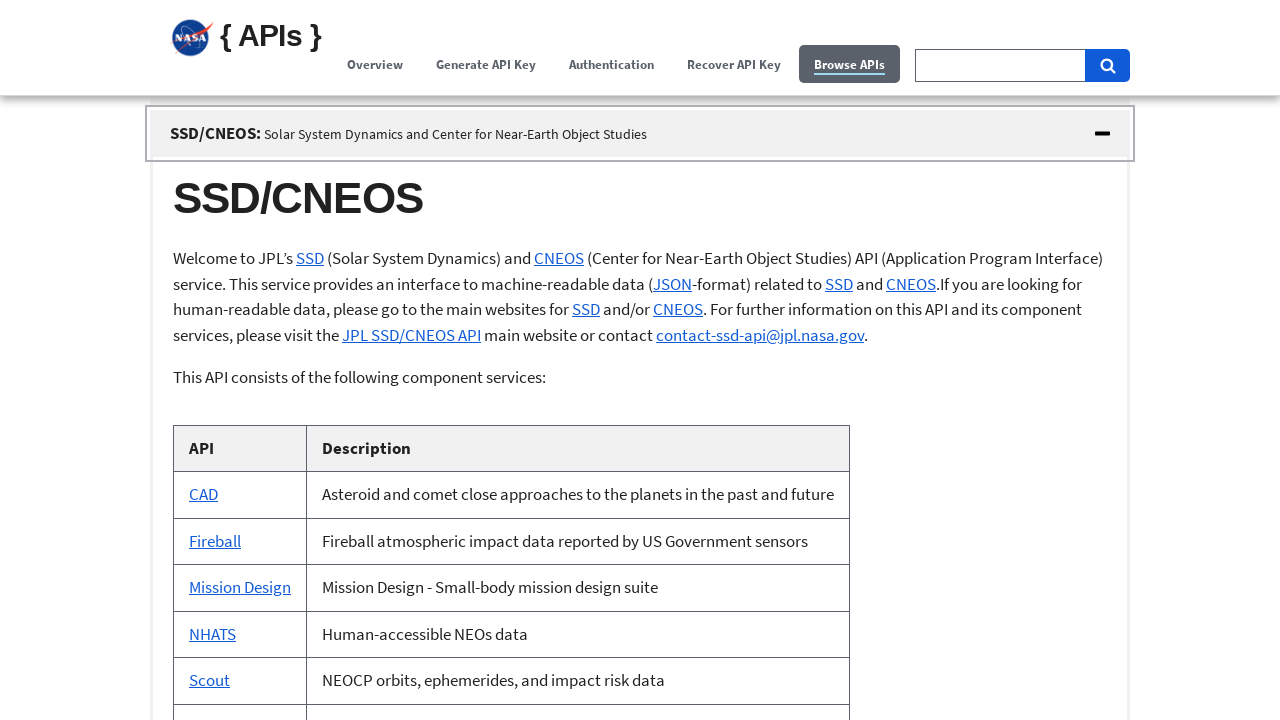

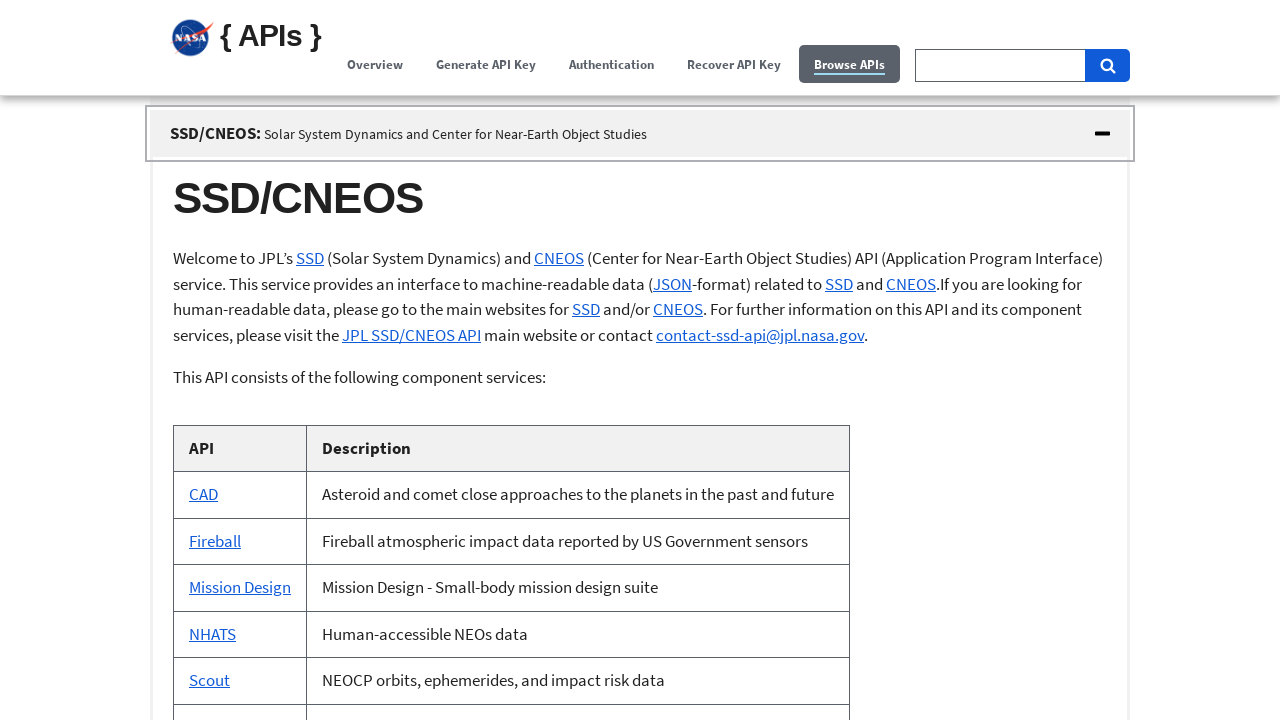